Navigates to the Giva jewelry website homepage and waits for it to load

Starting URL: https://www.giva.co/

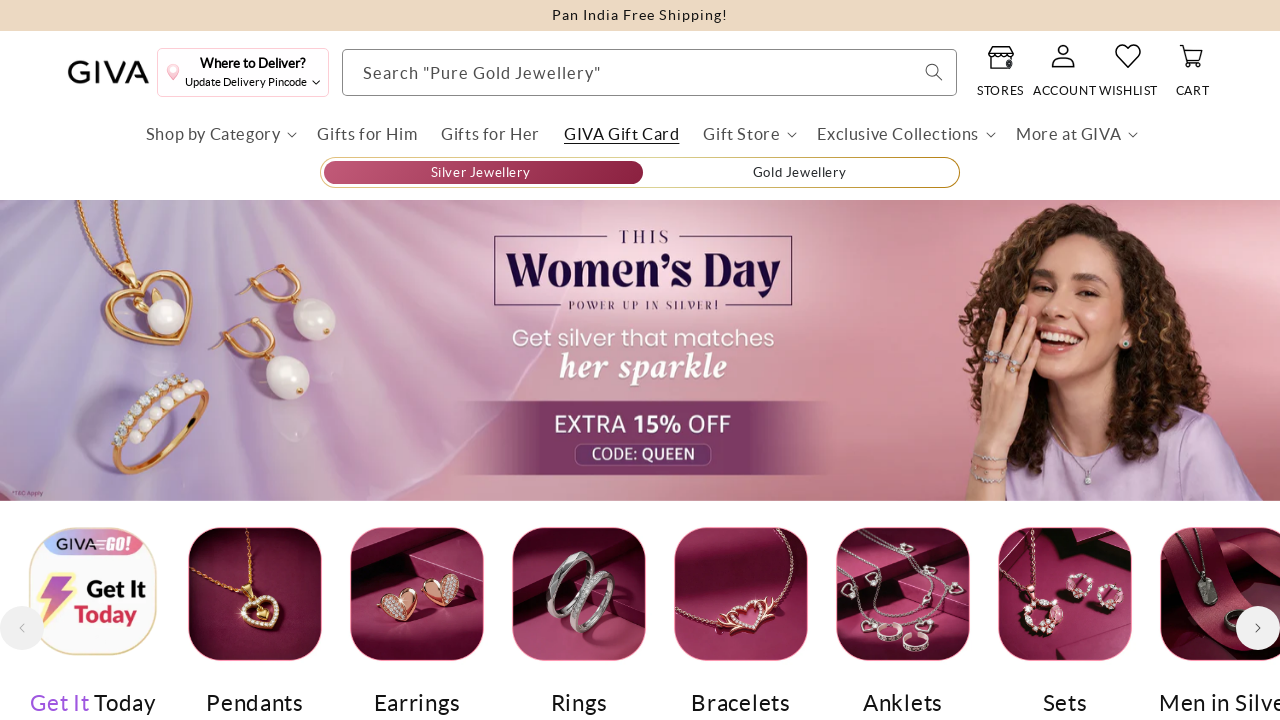

Navigated to Giva jewelry website homepage and waited for DOM to load
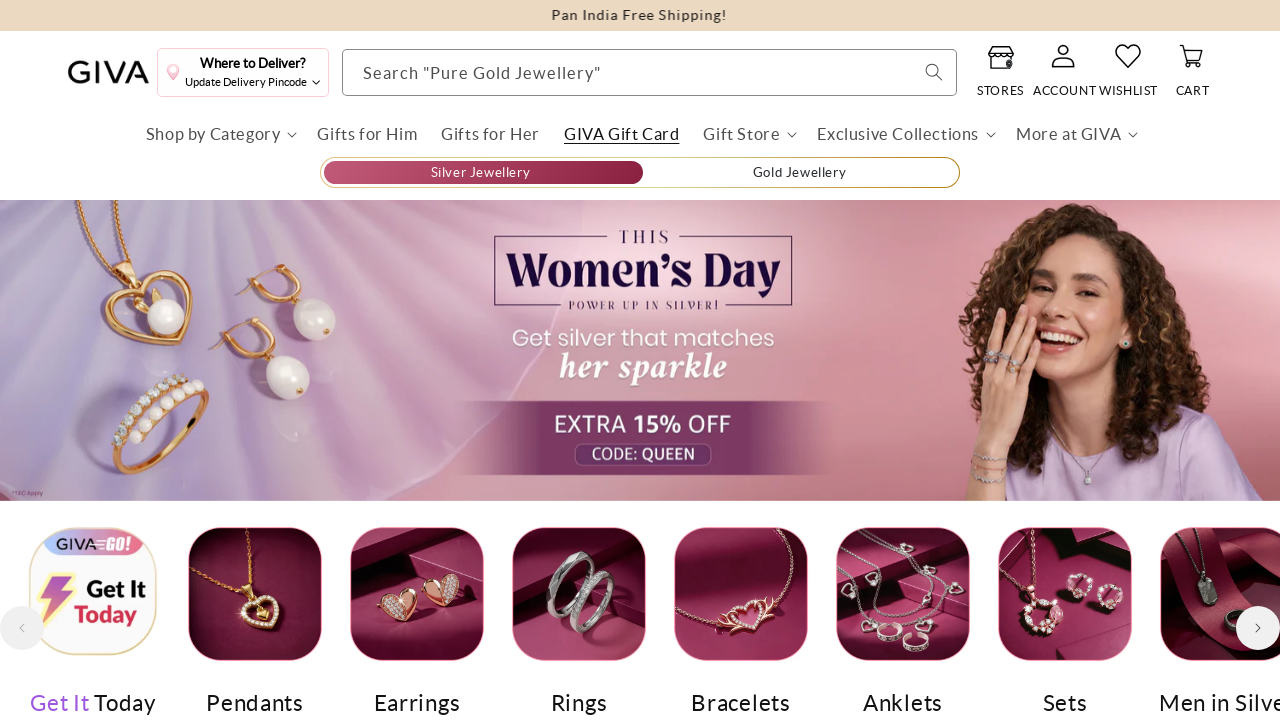

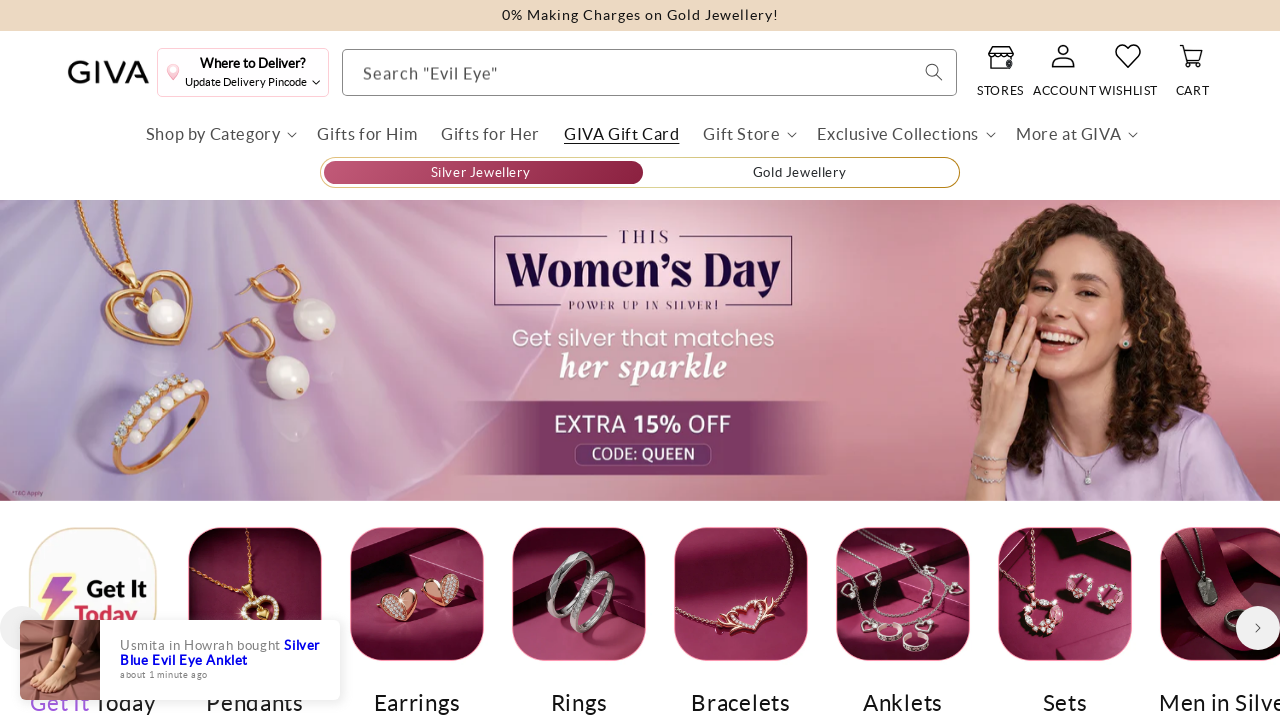